Clicks a radio button to select the second option

Starting URL: https://rahulshettyacademy.com/AutomationPractice/

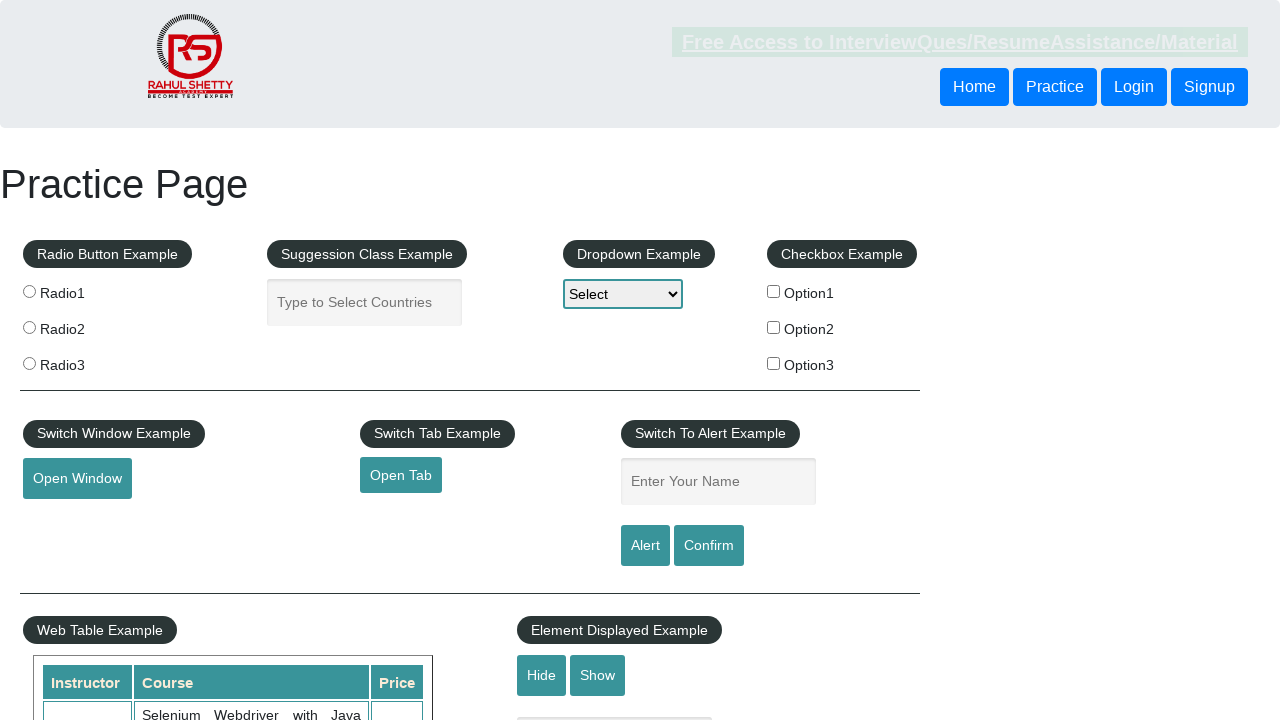

Clicked radio button to select the second option at (29, 327) on input[value='radio2']
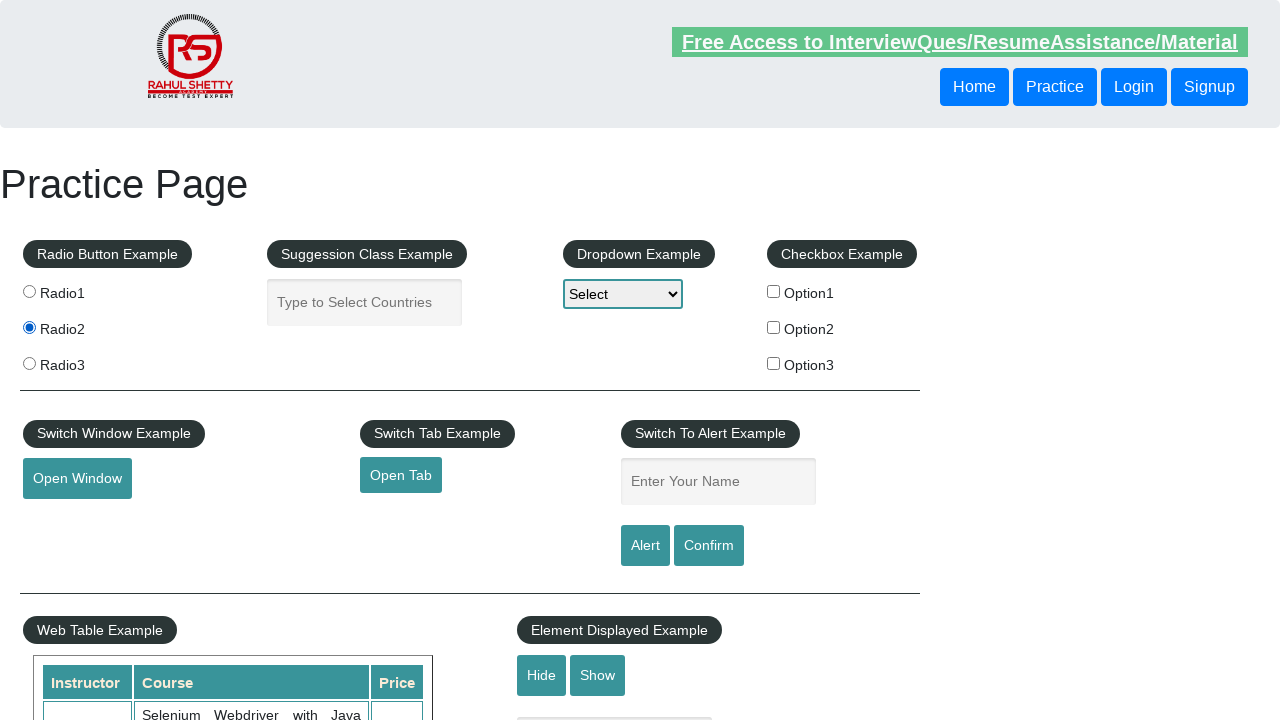

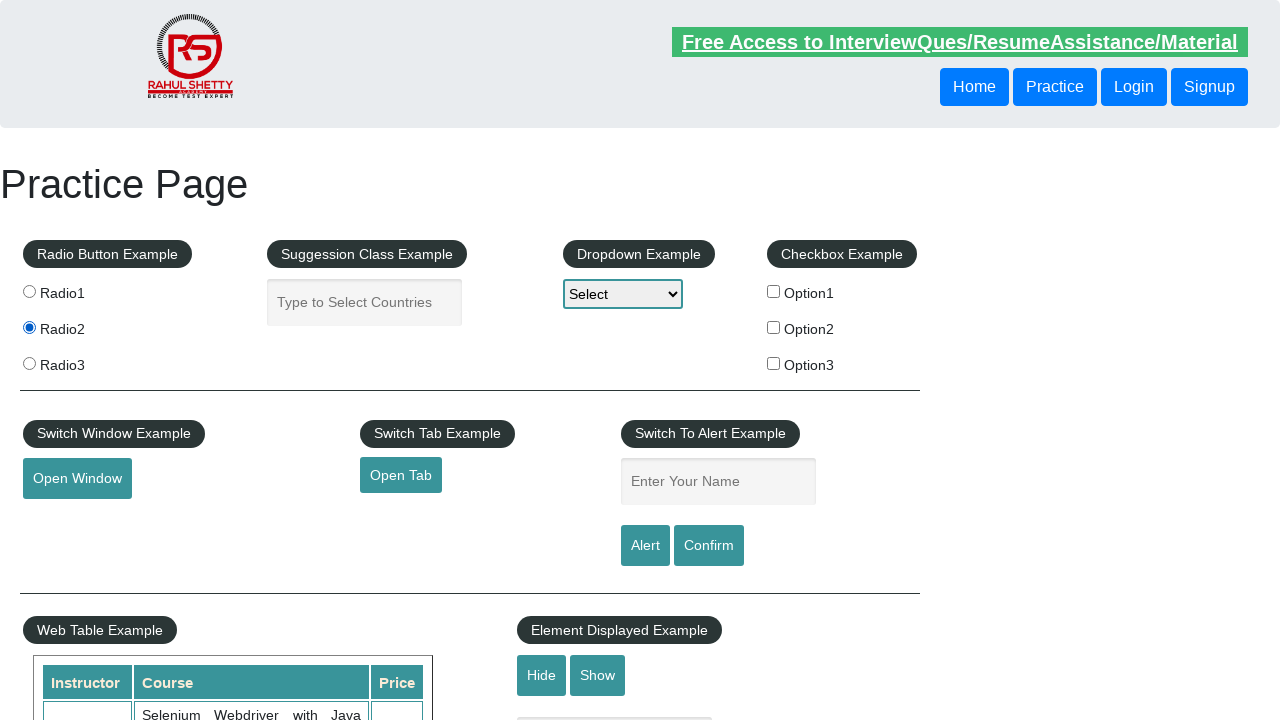